Tests form element interaction on a registration page by checking display/enabled status of input fields and selecting a radio button option

Starting URL: https://demo.automationtesting.in/Register.html

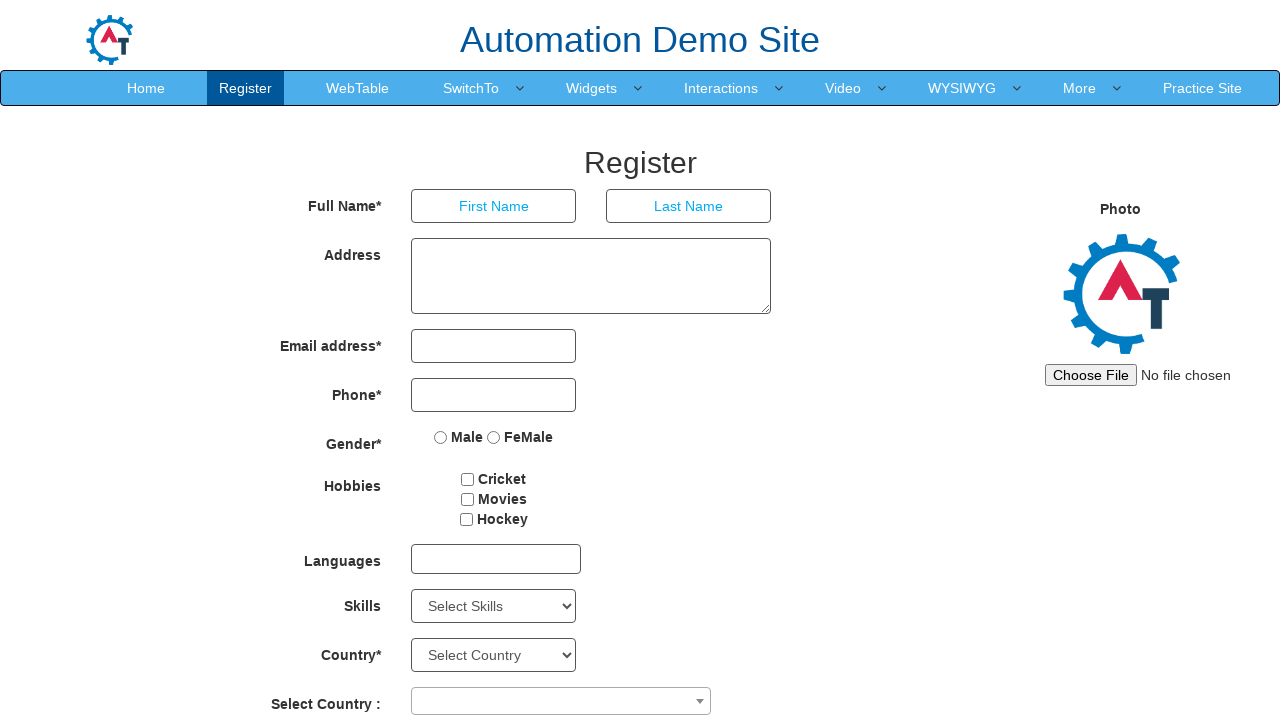

Located first name input field
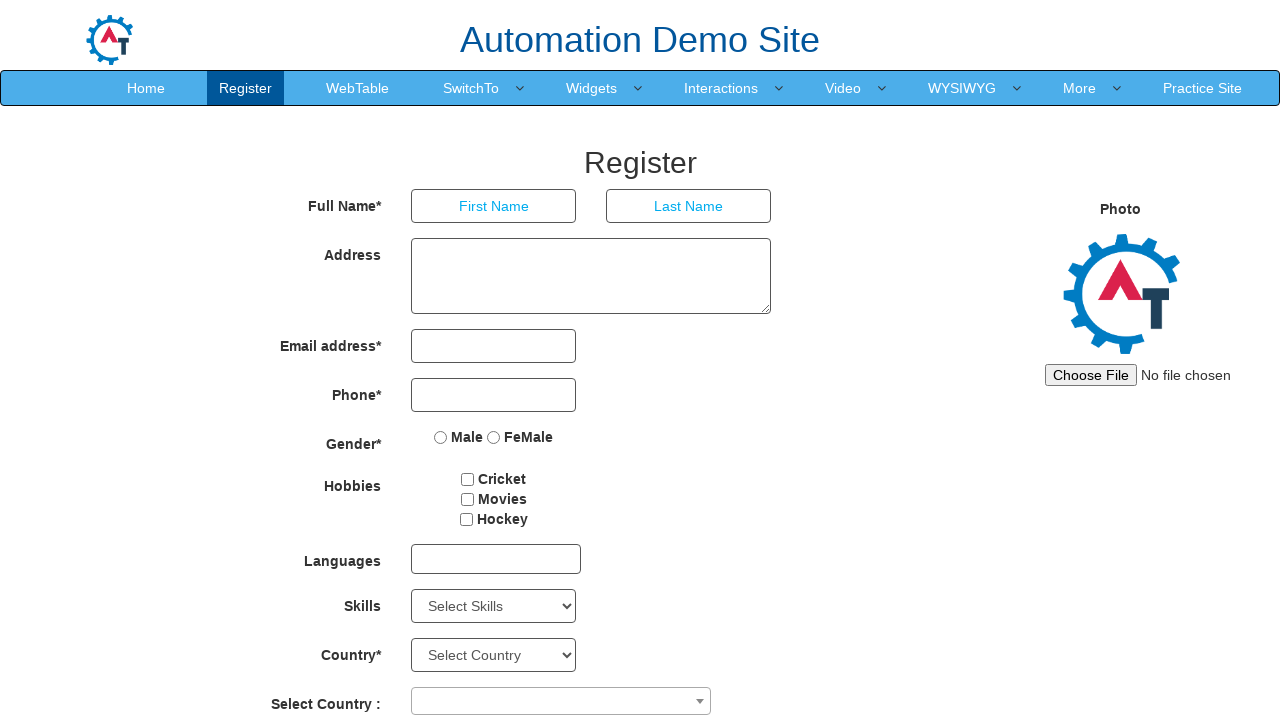

Located last name input field
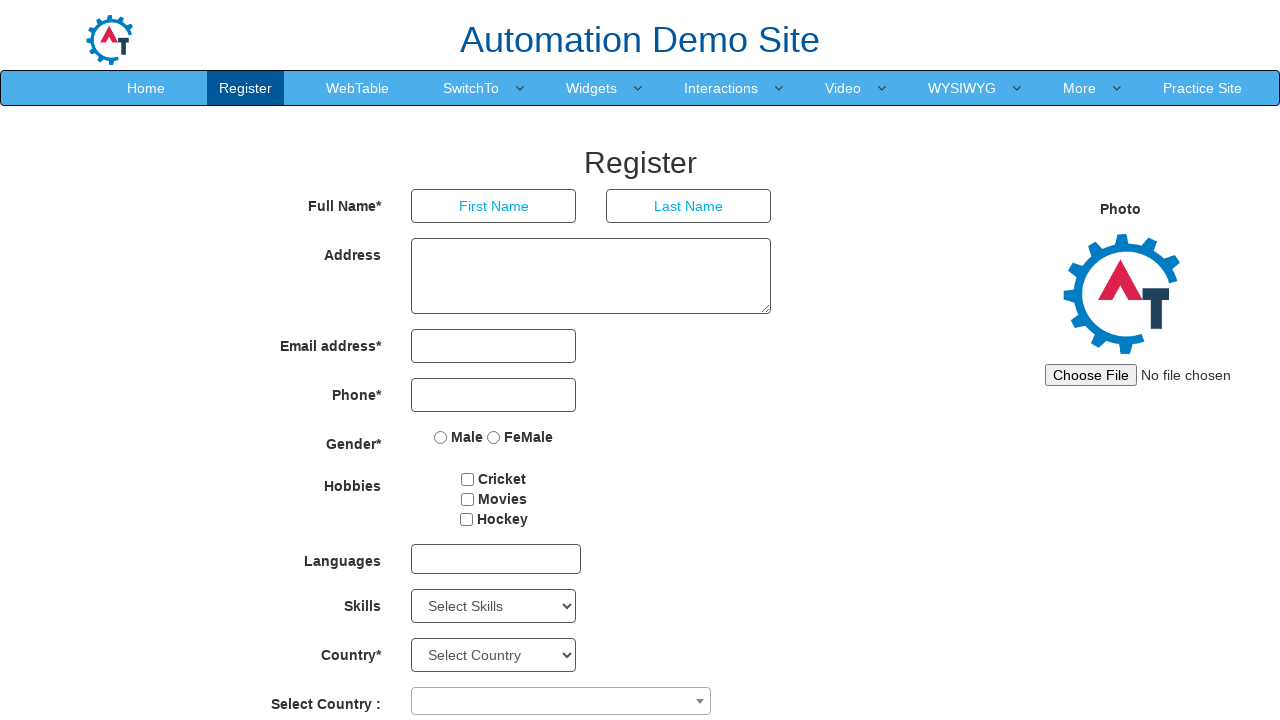

Checked first name field visibility: True
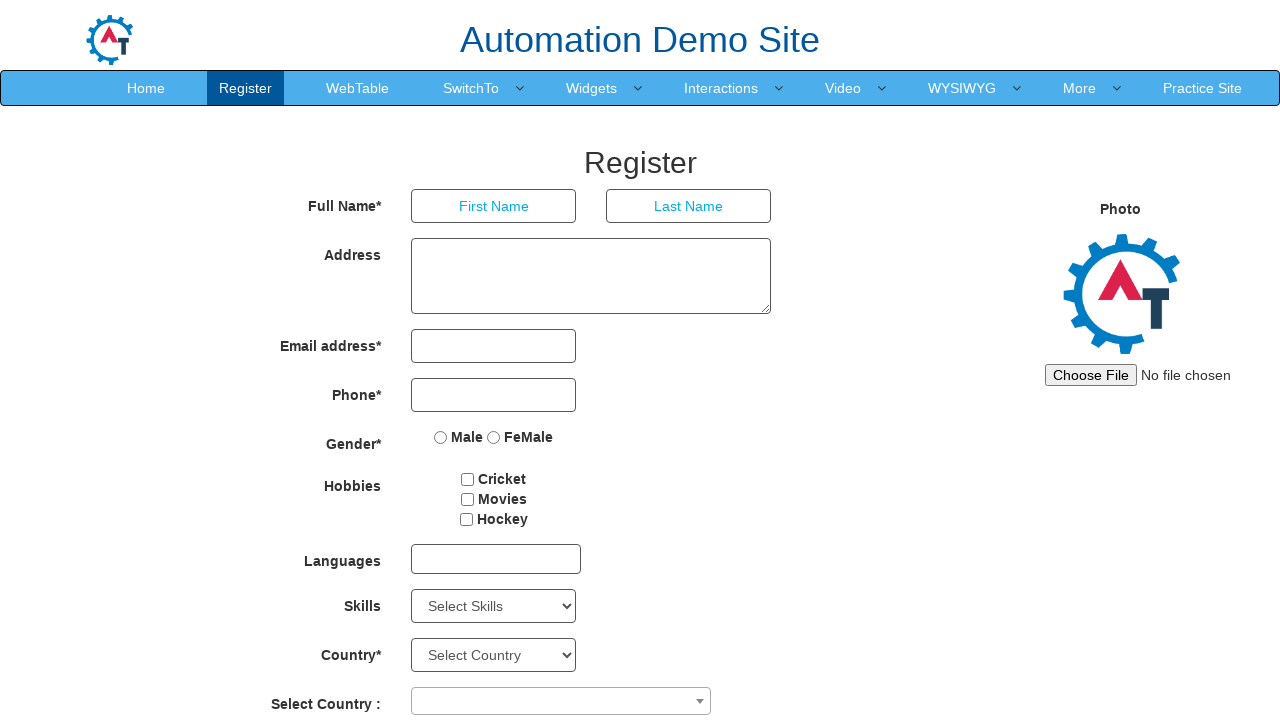

Checked last name field enabled status: True
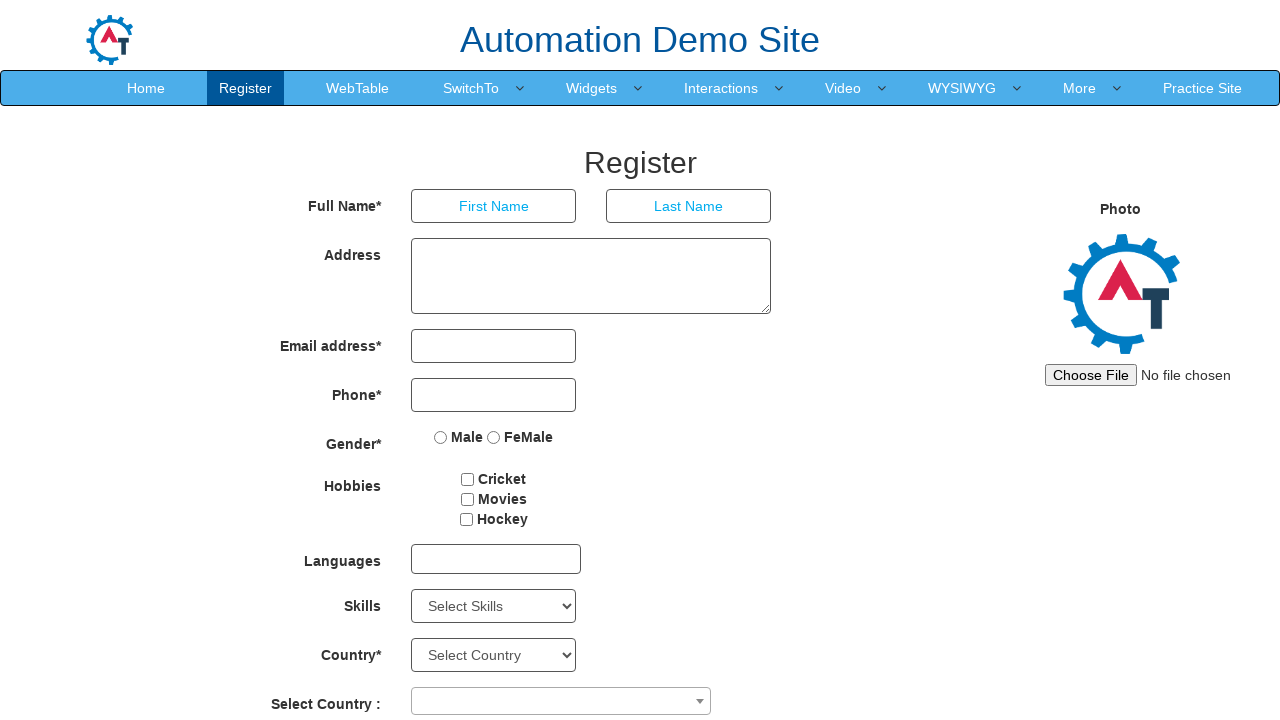

Clicked Male radio button at (441, 437) on xpath=//input[@value='Male']
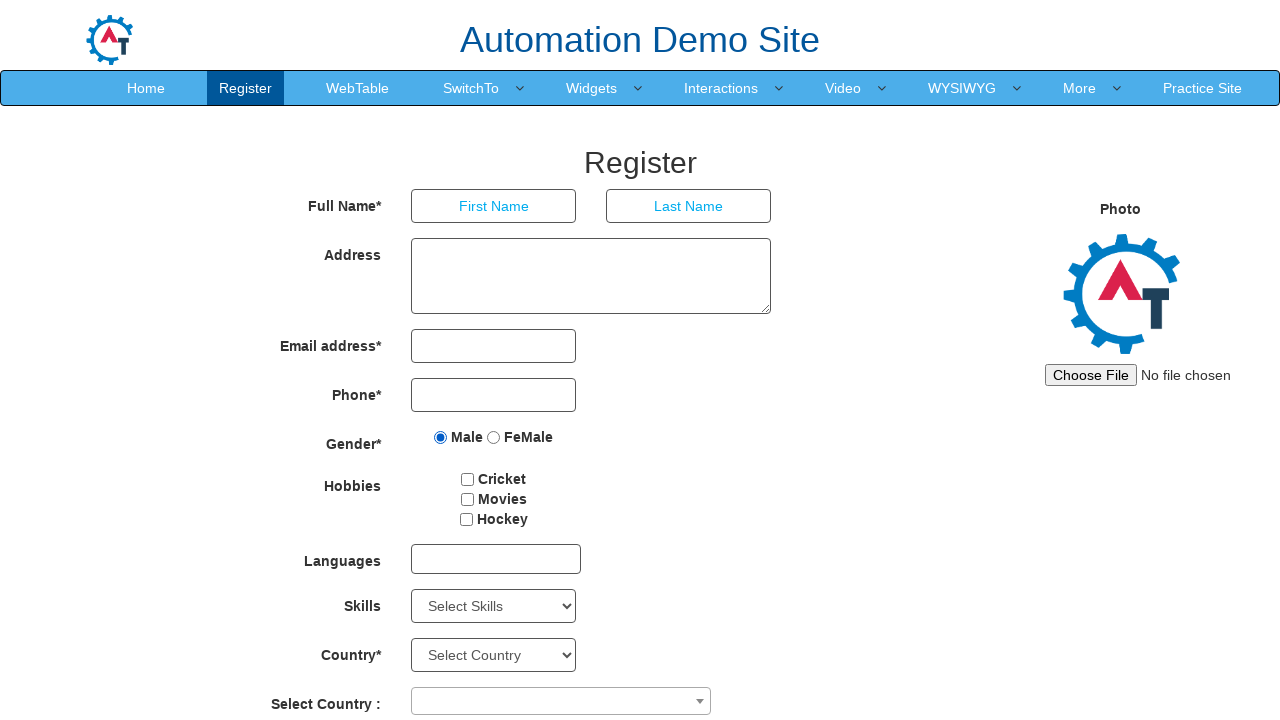

Checked Male radio button selection status: True
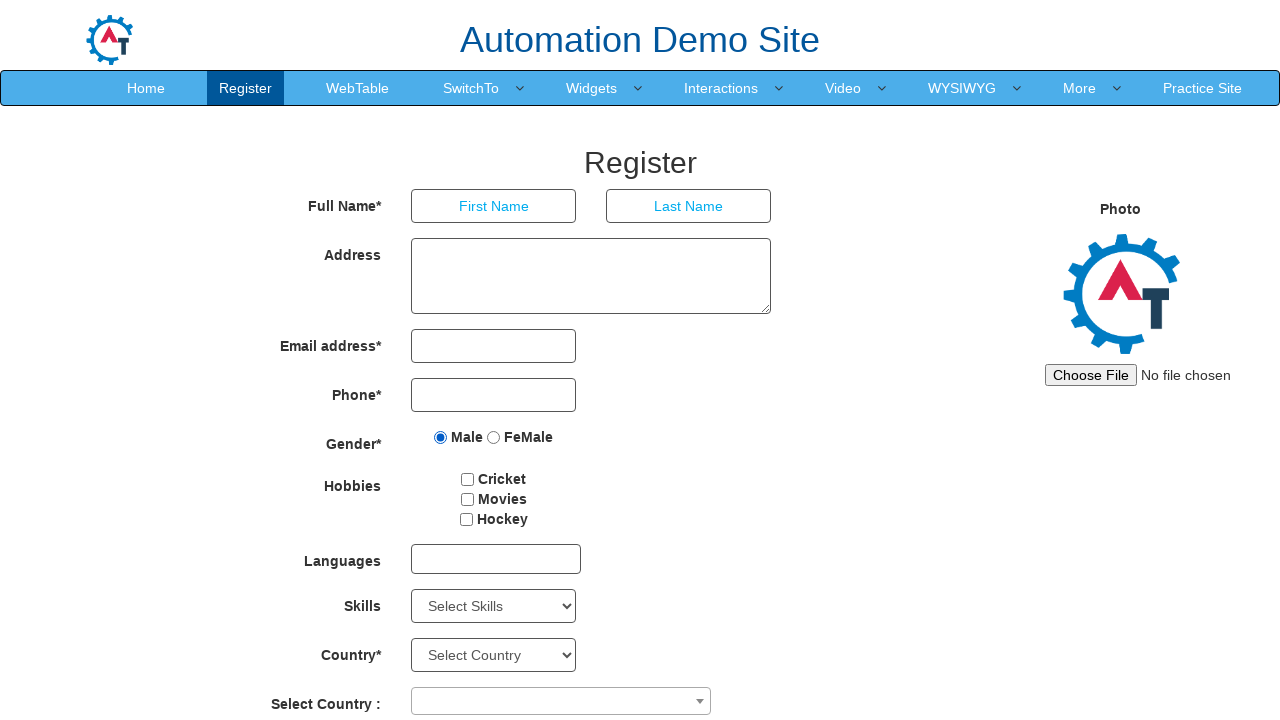

Checked Female radio button selection status: False
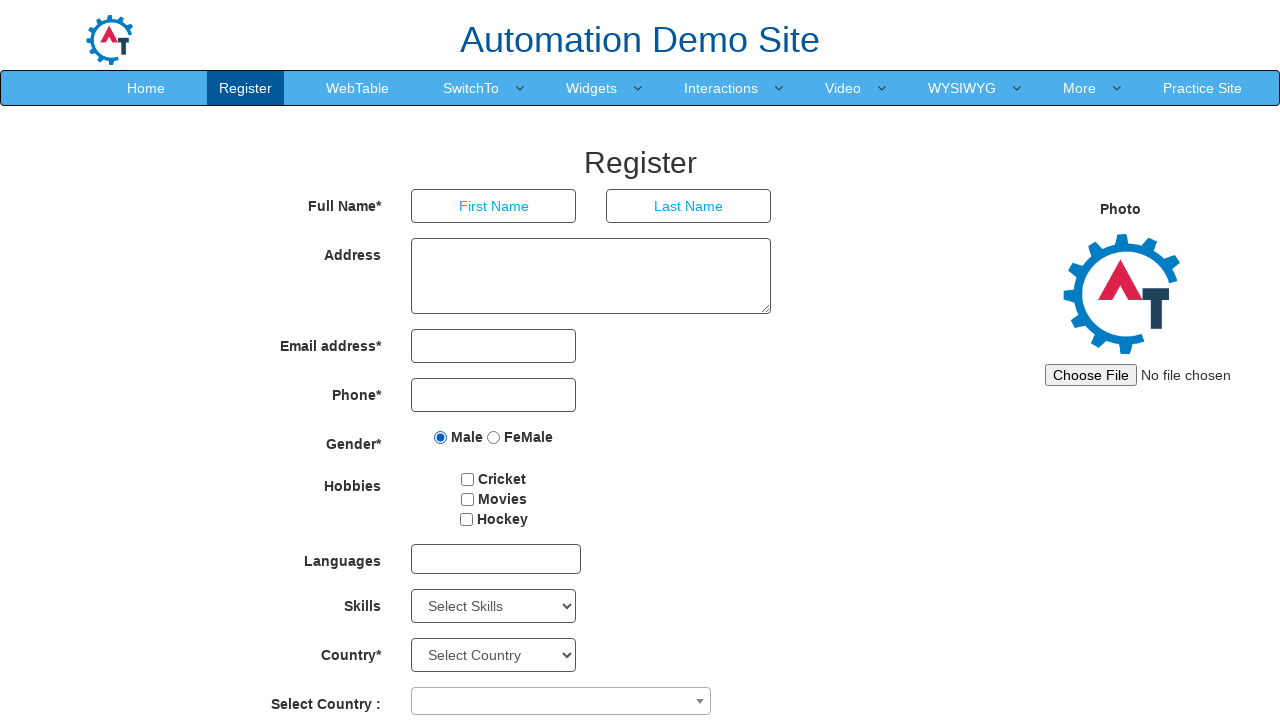

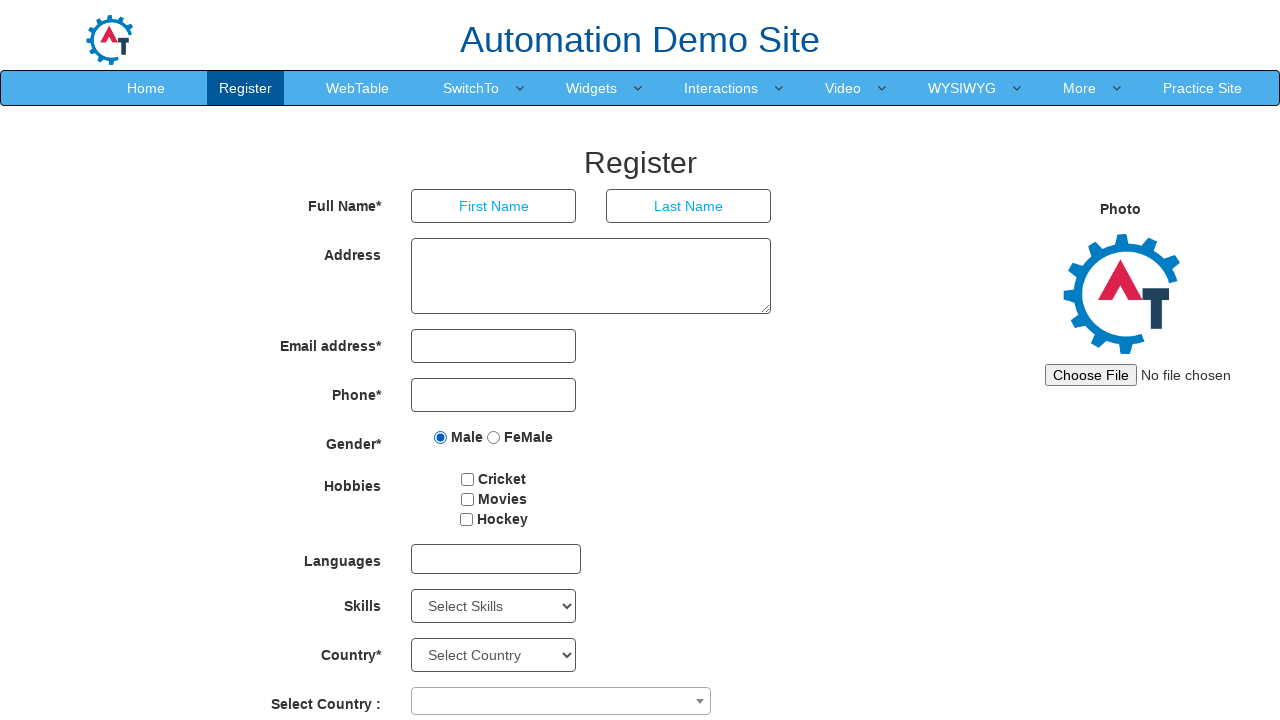